Tests explicit wait functionality by waiting for a button to become enabled and another button to become visible on a dynamic properties page

Starting URL: https://demoqa.com/dynamic-properties

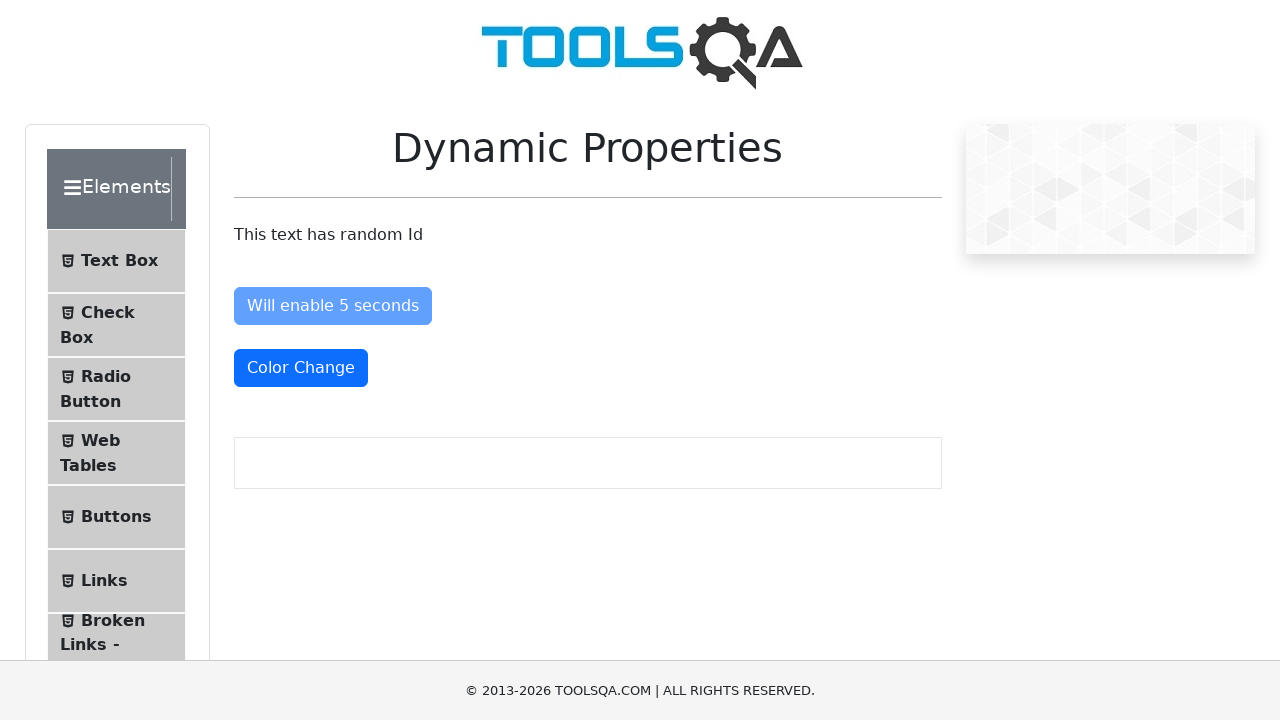

Waited for 'Enable After 5 Seconds' button to become visible
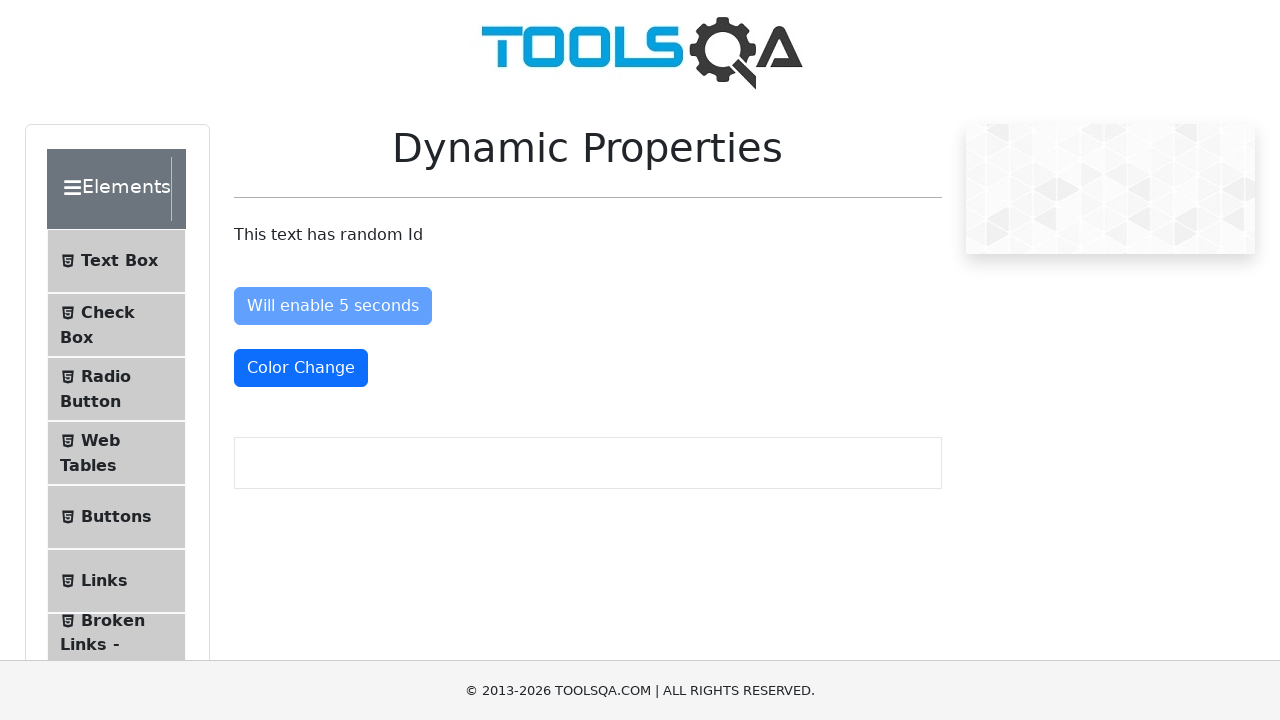

Waited for 'Enable After 5 Seconds' button to become enabled
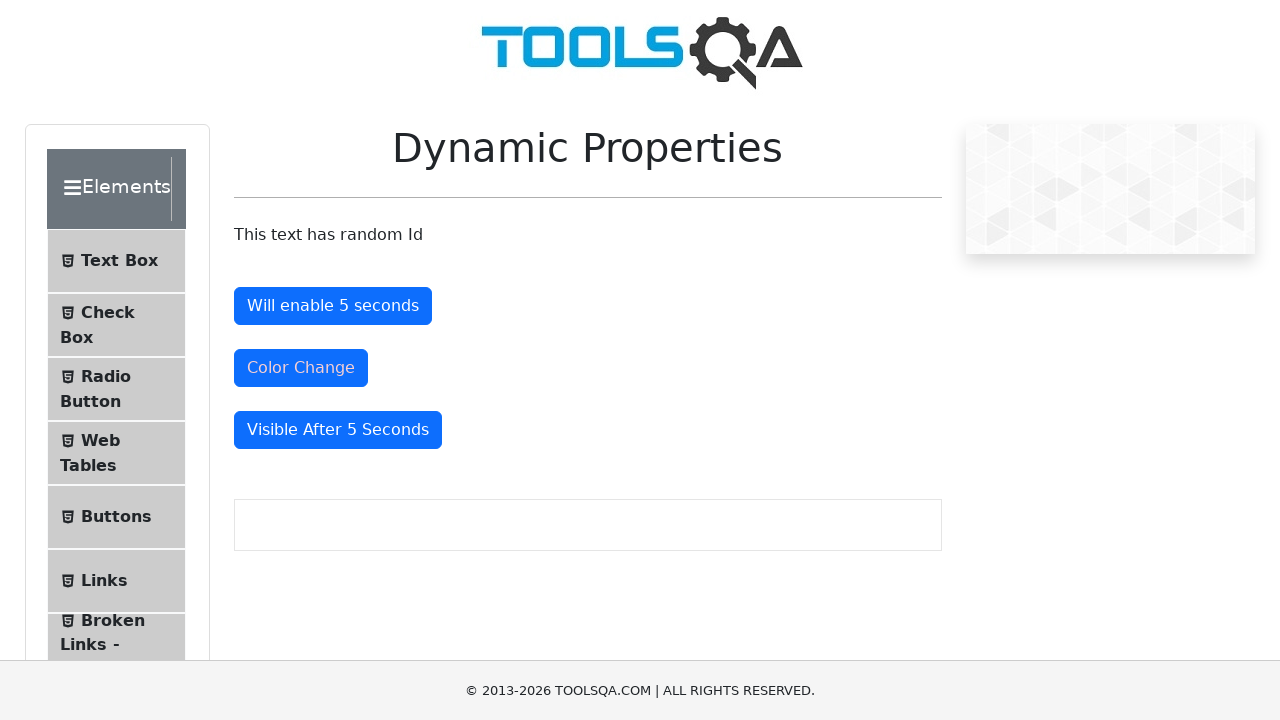

Verified 'Enable After 5 Seconds' button is enabled
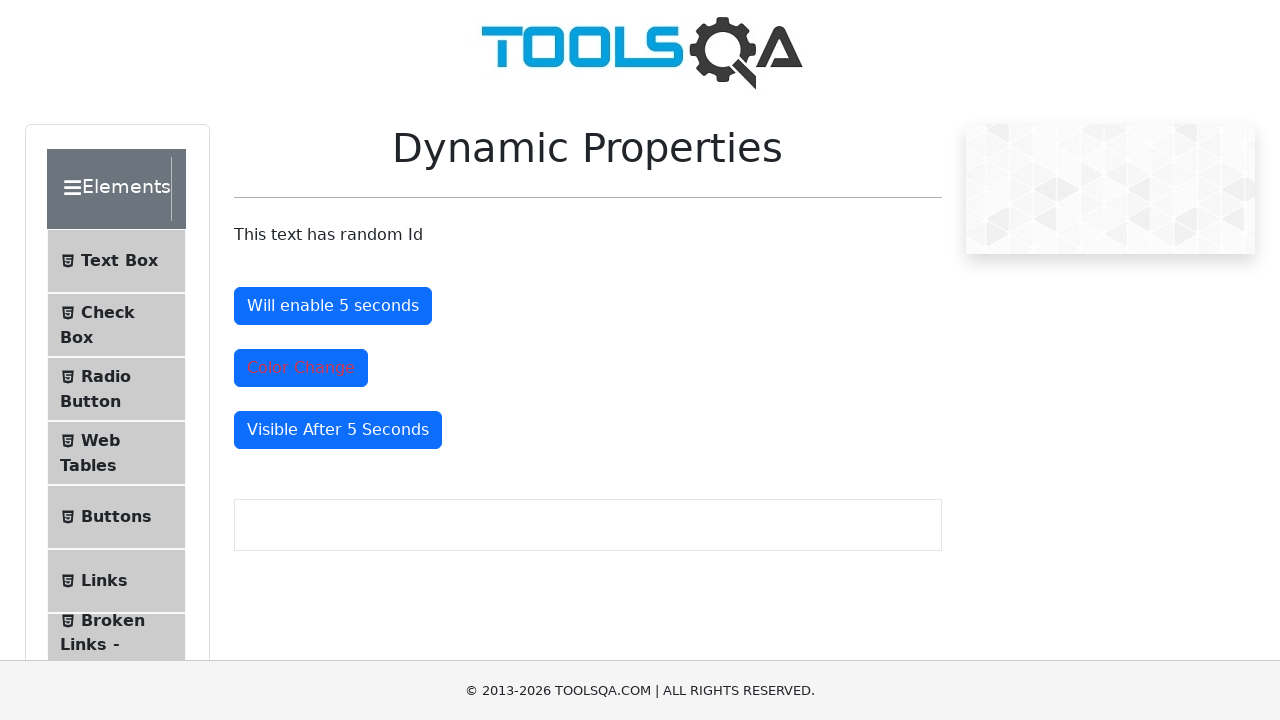

Waited for 'Visible After 5 Seconds' button to become visible
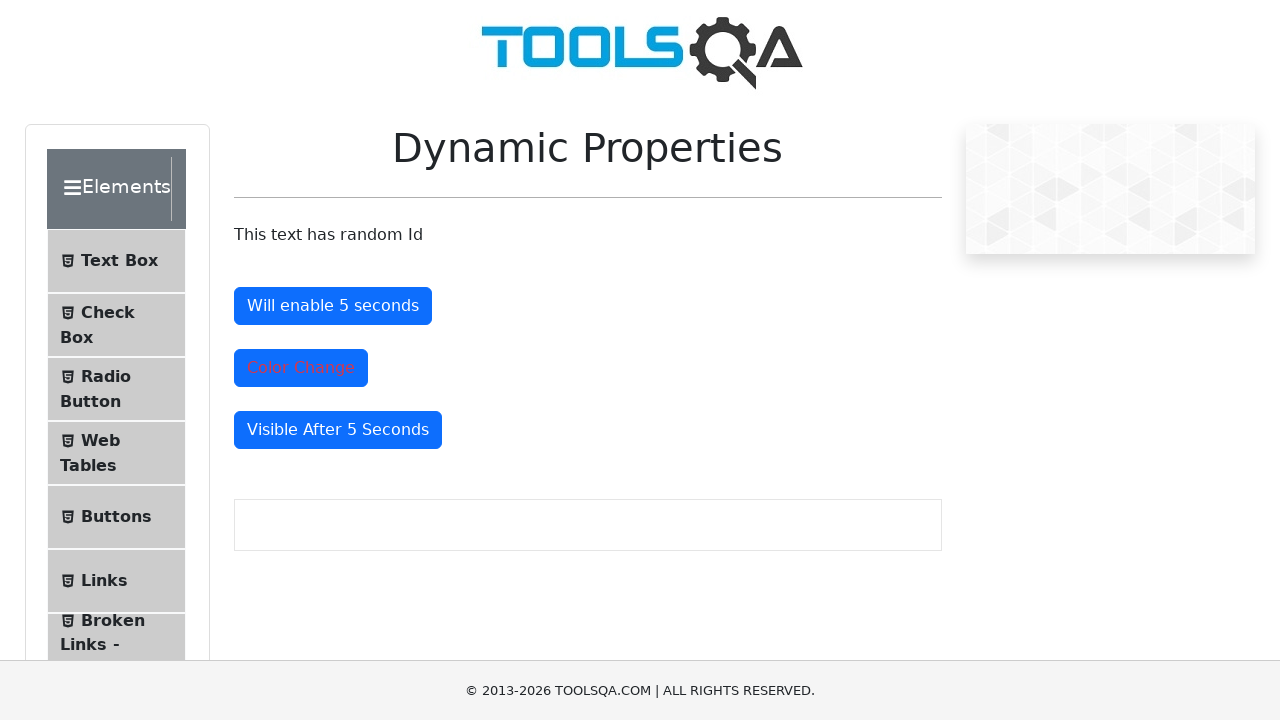

Verified 'Visible After 5 Seconds' button is visible
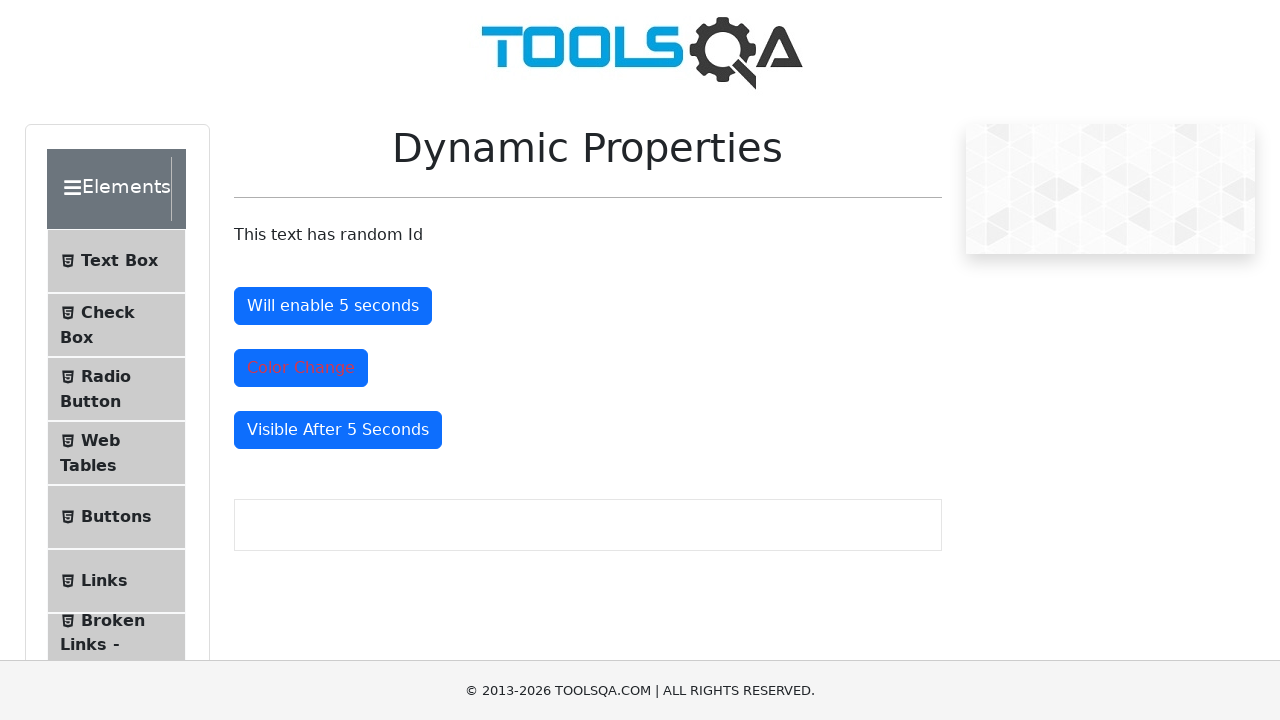

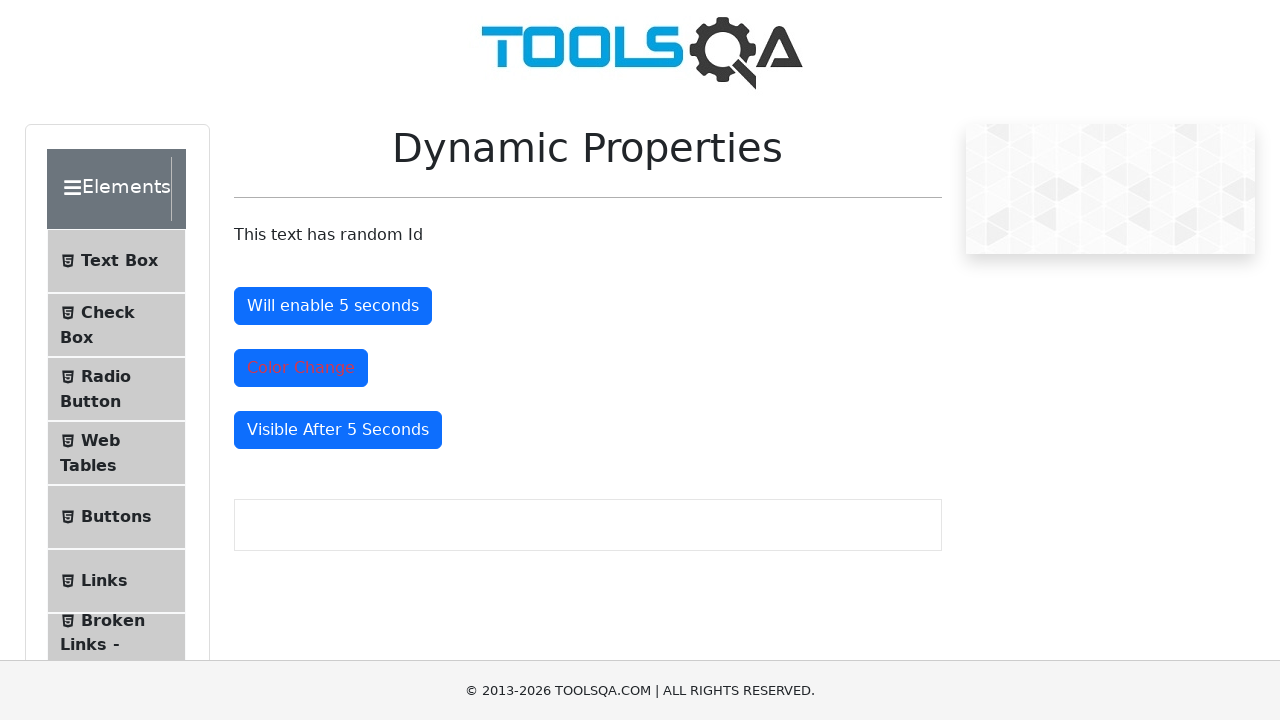